Navigates to OrangeHRM demo page and verifies the presence of the "Forgot your password?" link on the login page

Starting URL: https://opensource-demo.orangehrmlive.com/

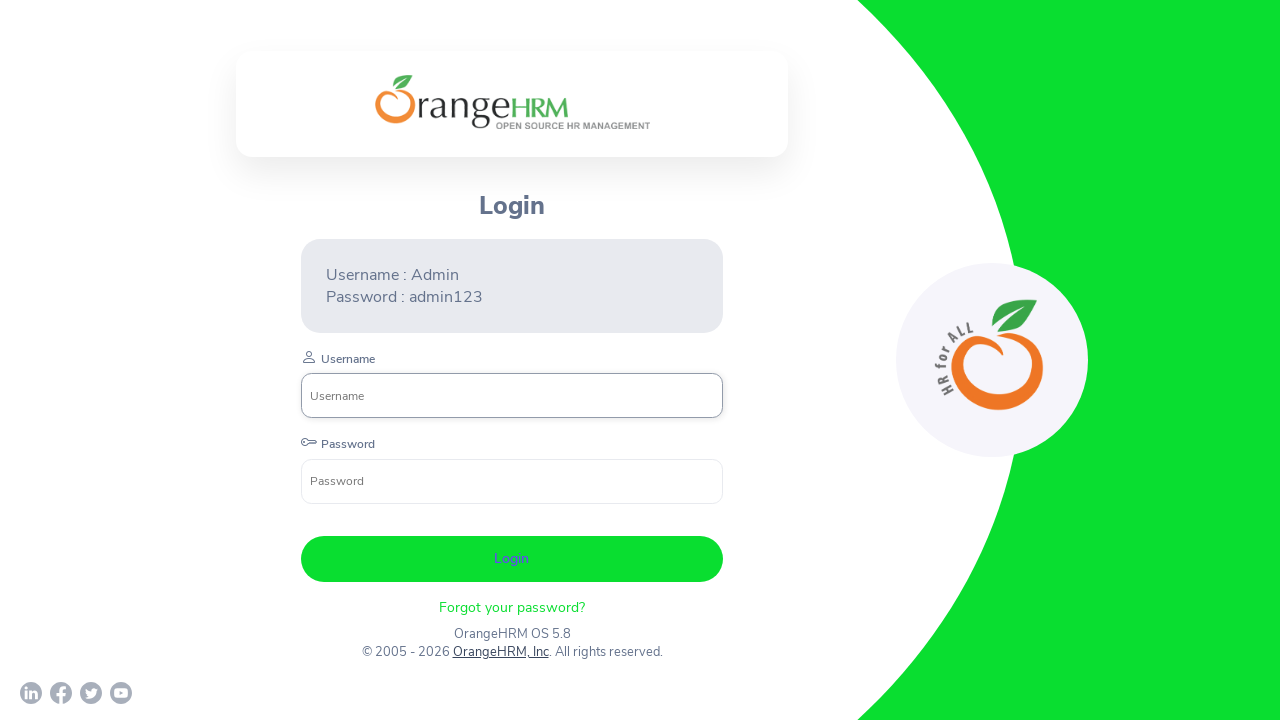

Navigated to OrangeHRM demo login page
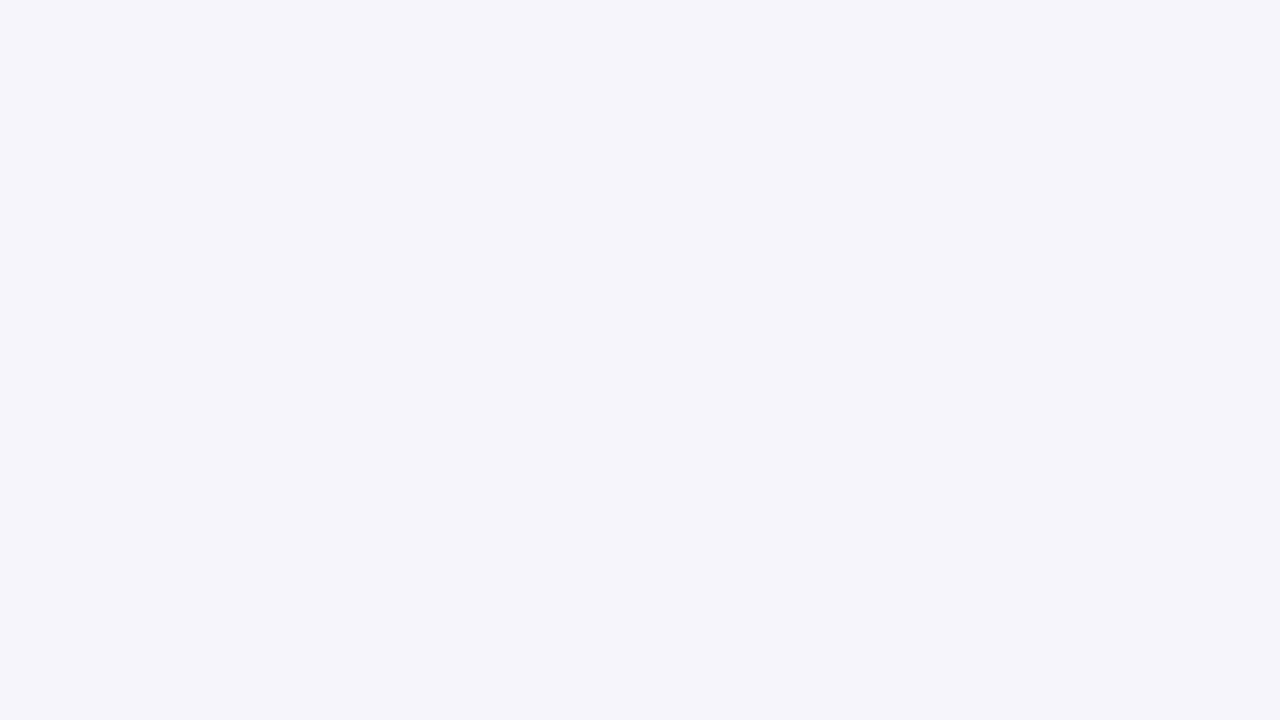

Waited for 'Forgot your password?' link to appear
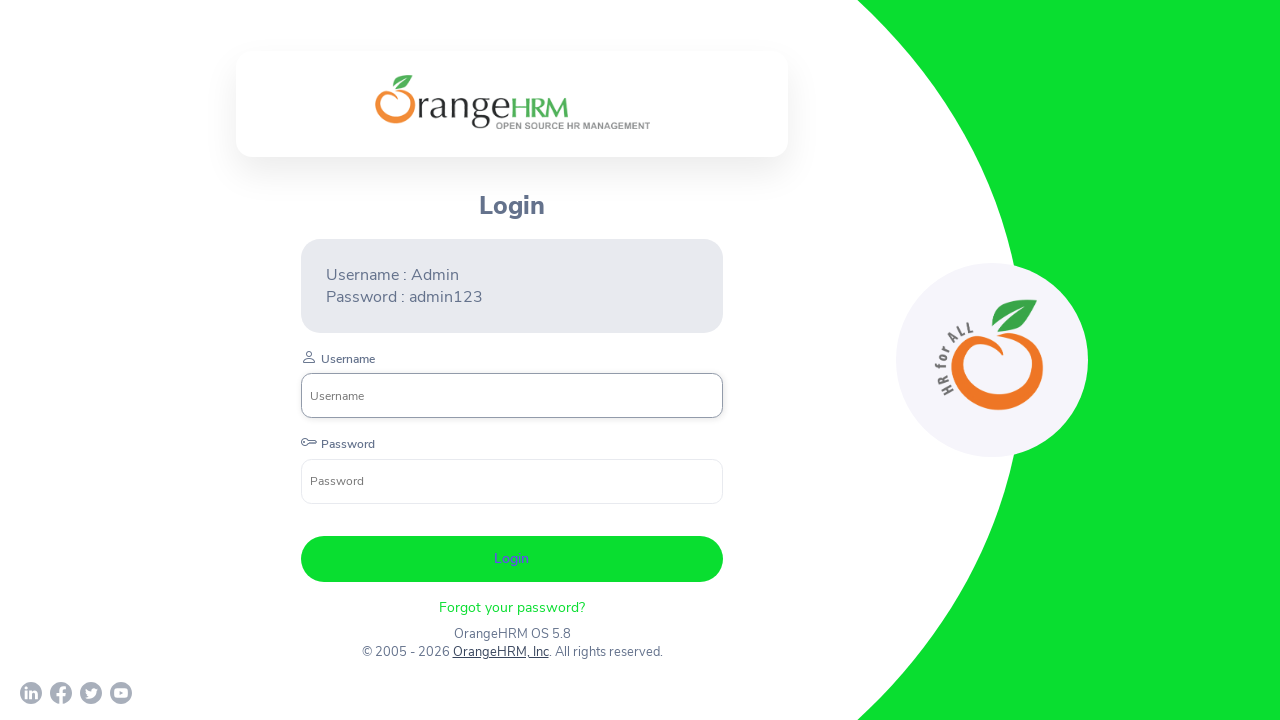

Verified 'Forgot your password?' link is present on the login page
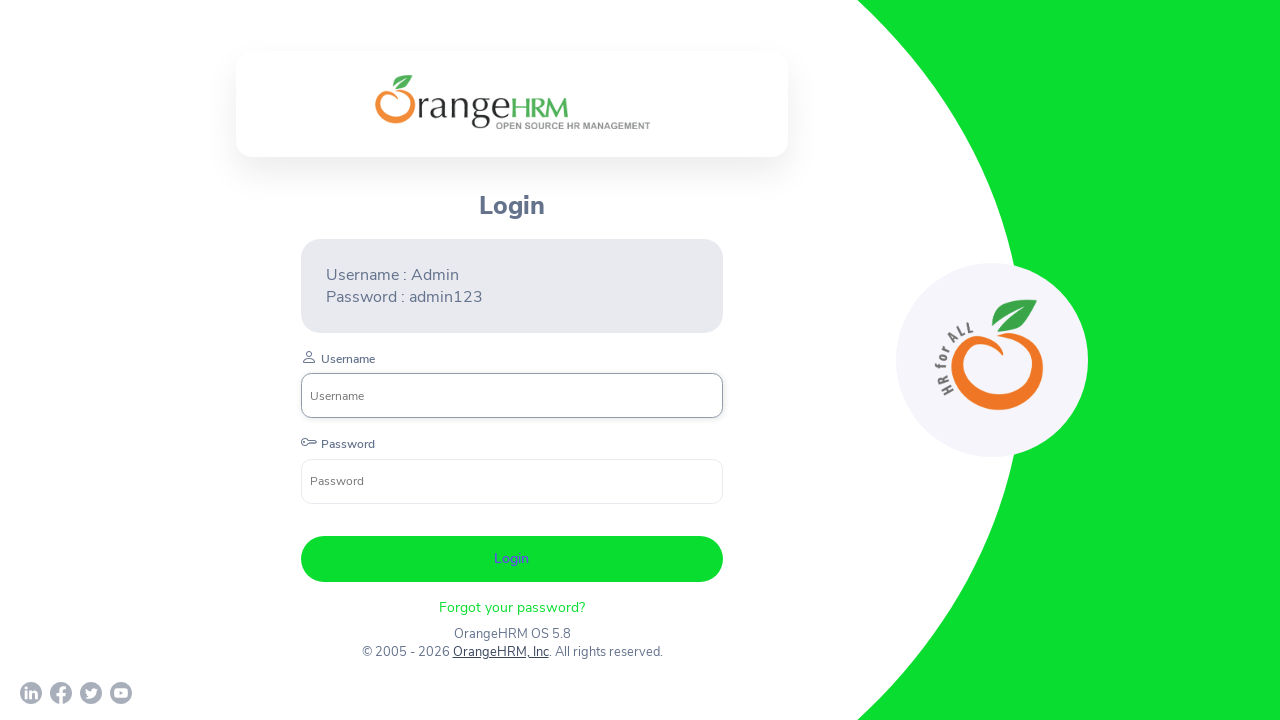

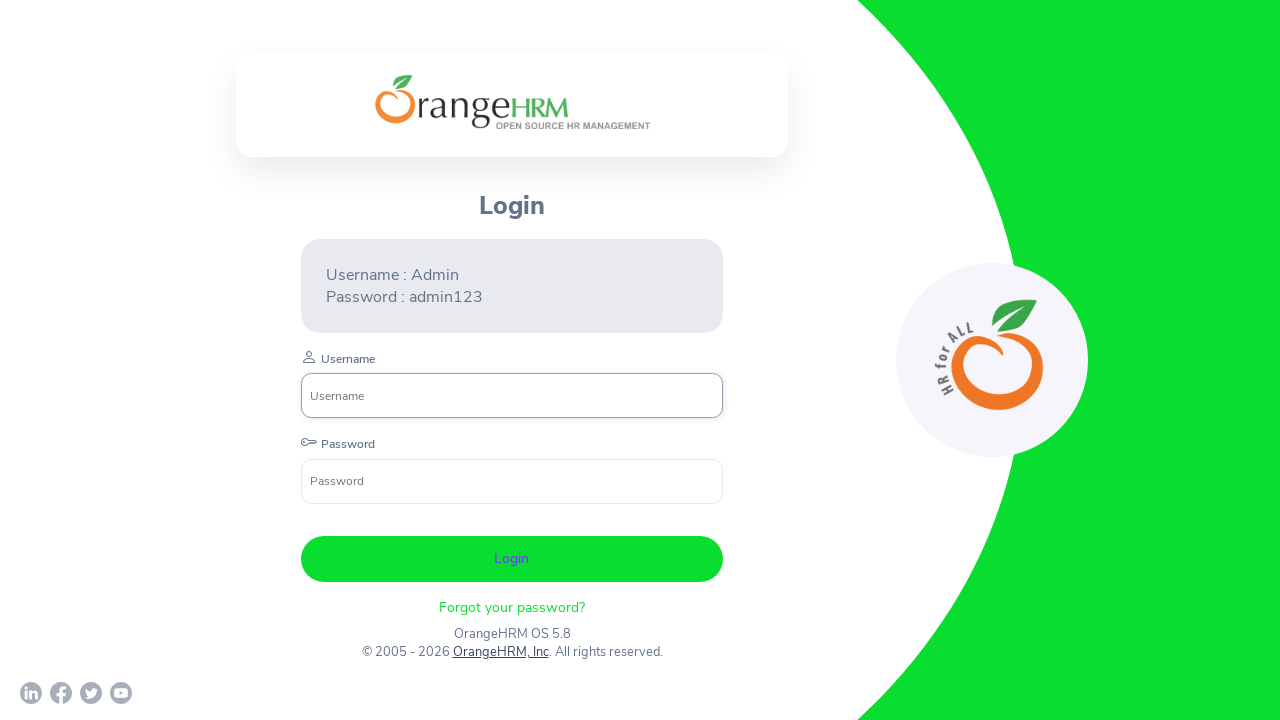